Tests drag and drop functionality on jQuery UI demo page by navigating to the Droppable demo and dragging an element onto a target drop zone

Starting URL: https://jqueryui.com/

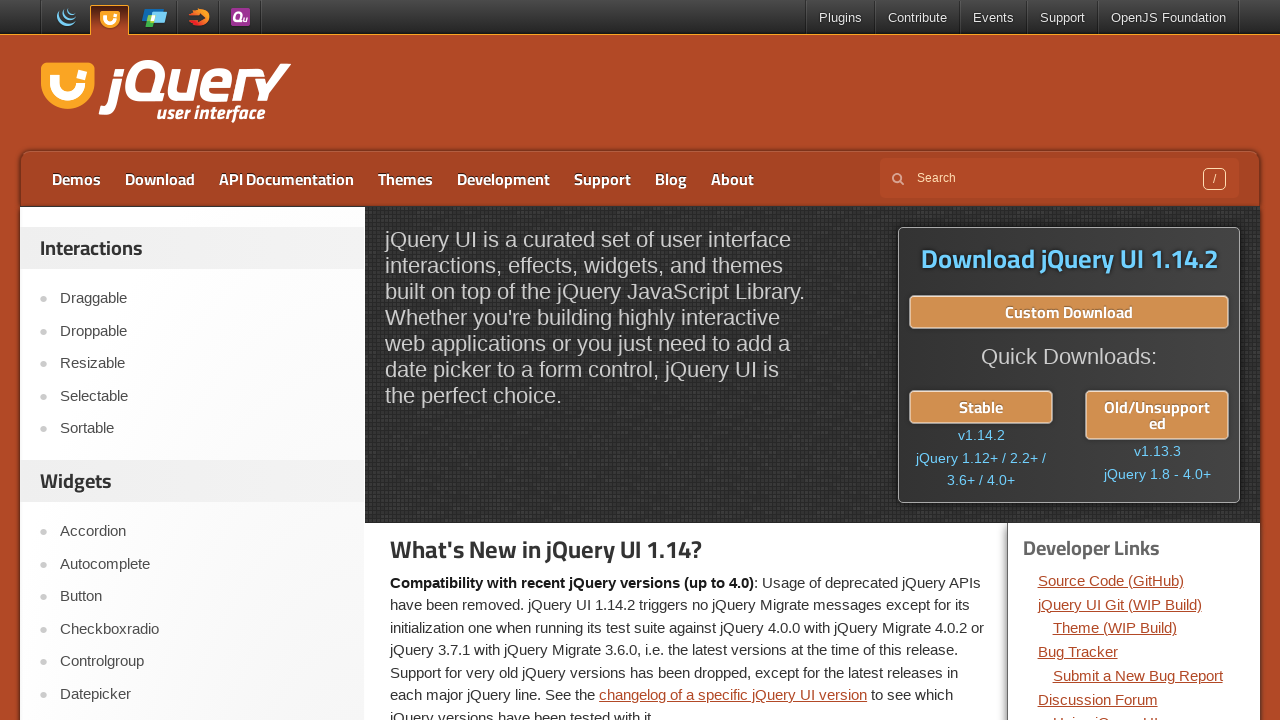

Clicked on the Droppable link at (202, 331) on a:has-text('Dropp')
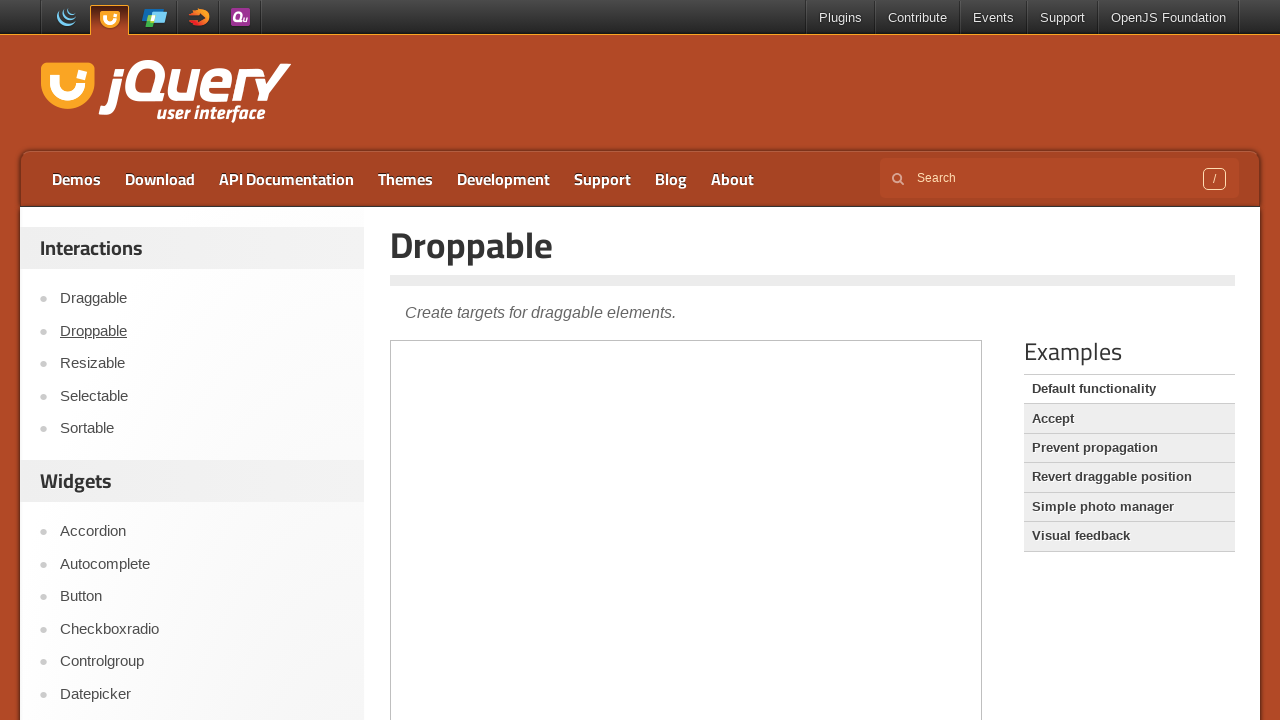

Located the demo iframe
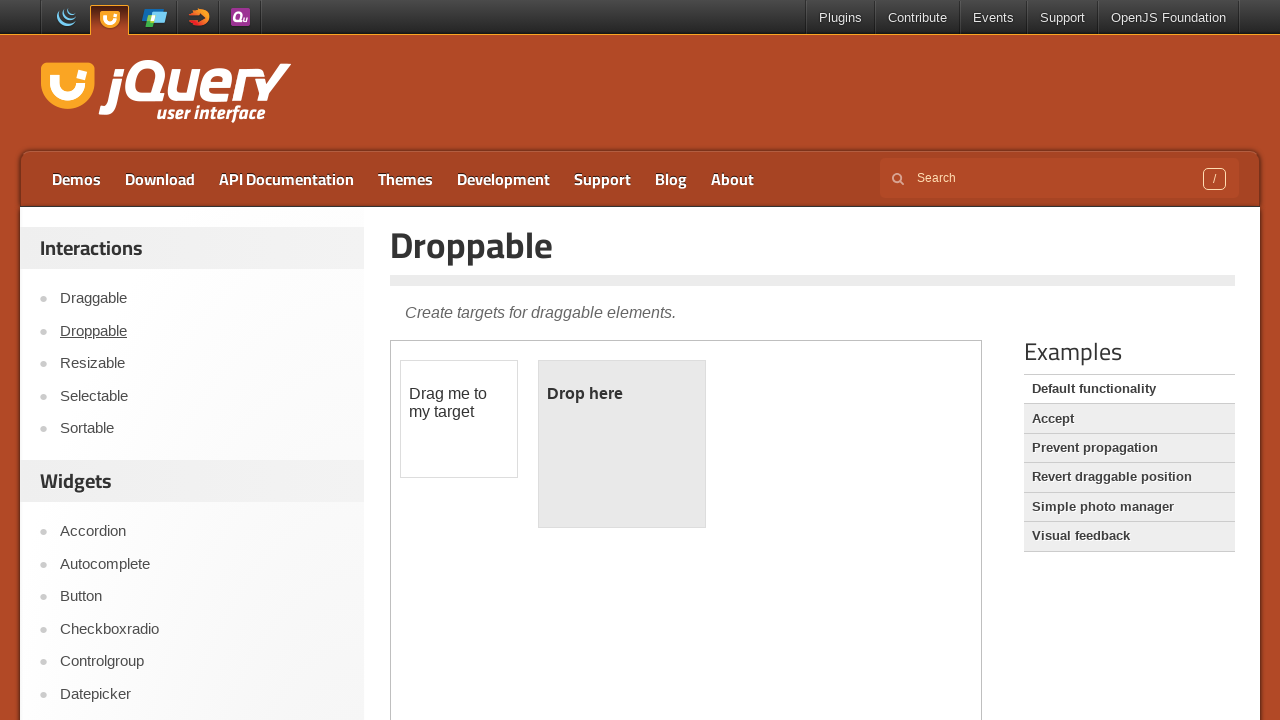

Located the draggable element
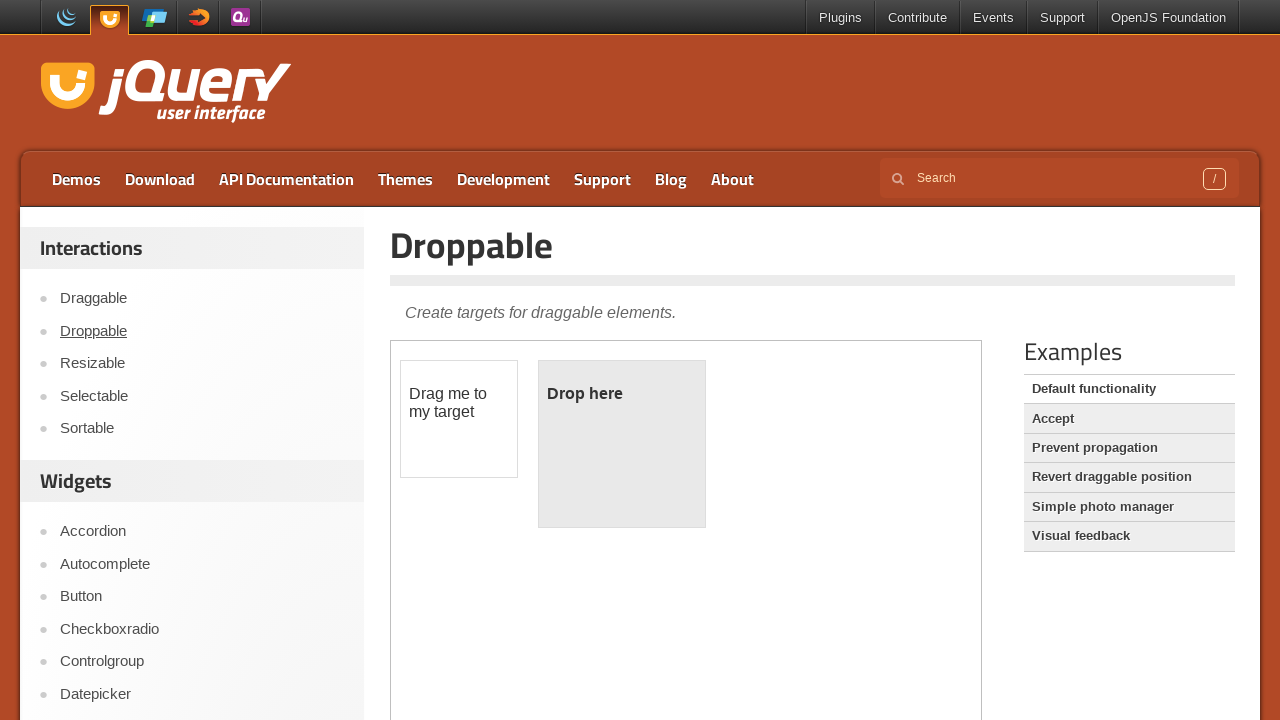

Located the droppable target element
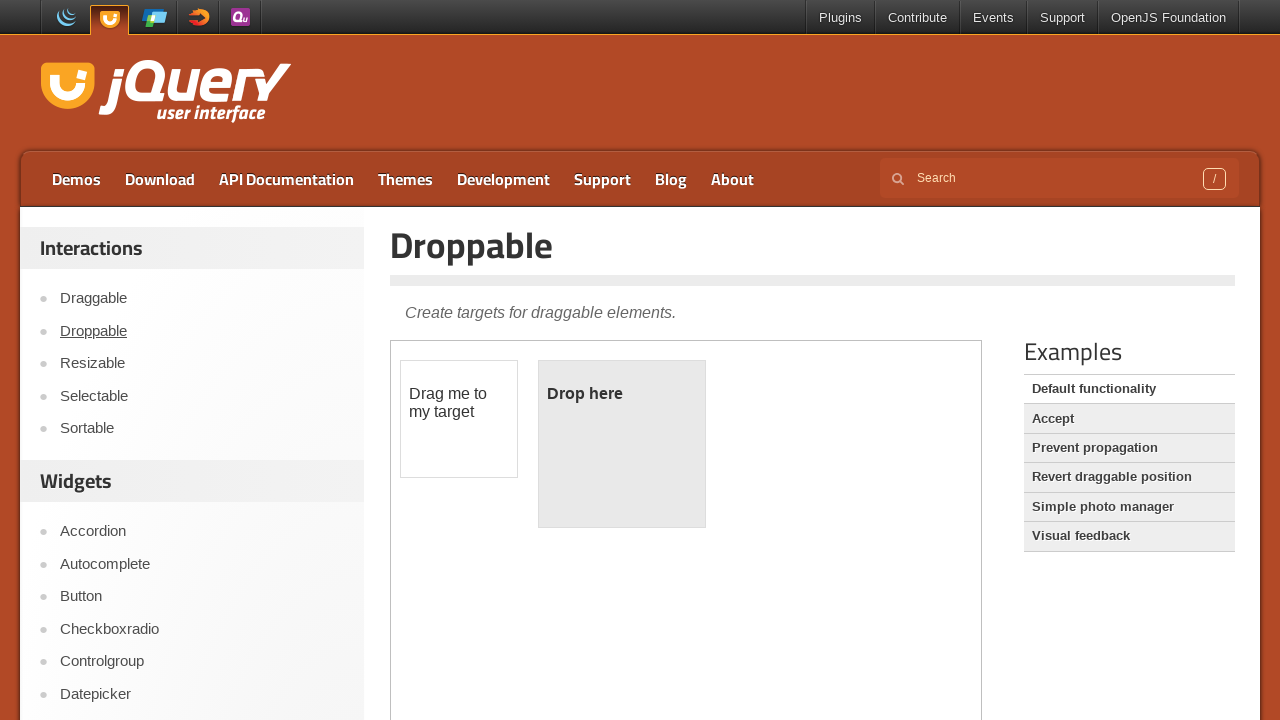

Dragged the draggable element onto the droppable target at (622, 444)
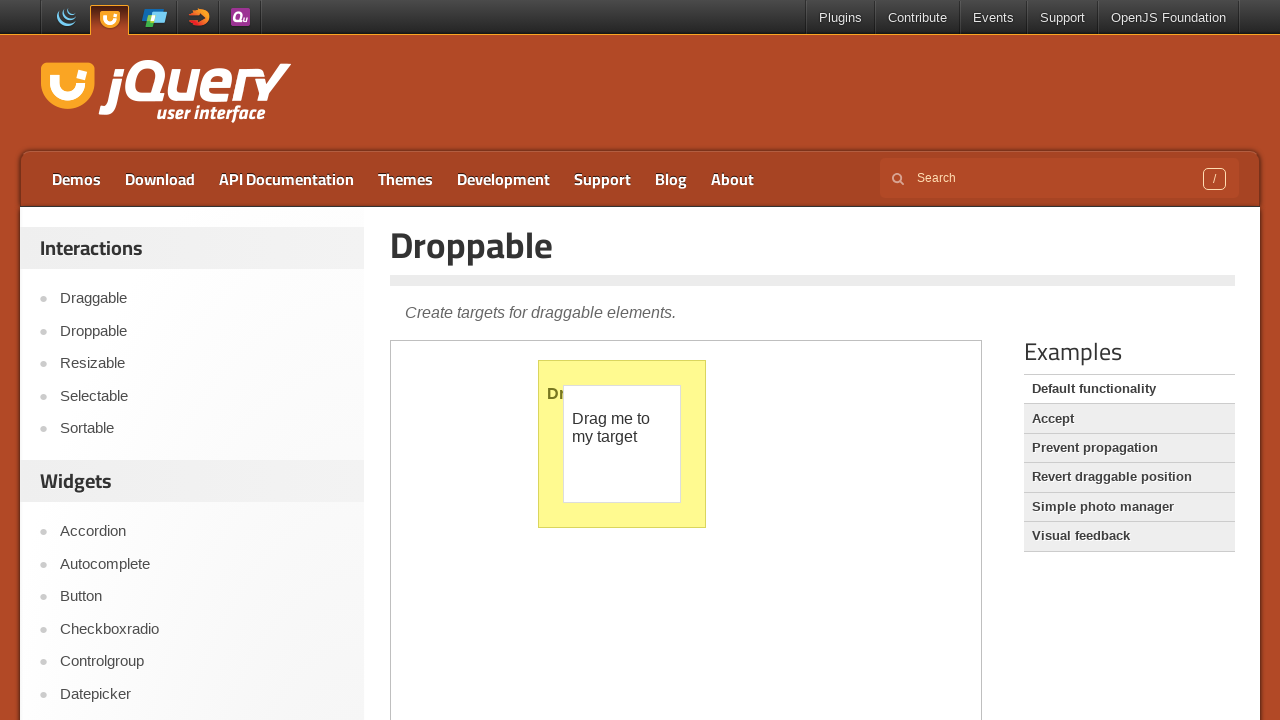

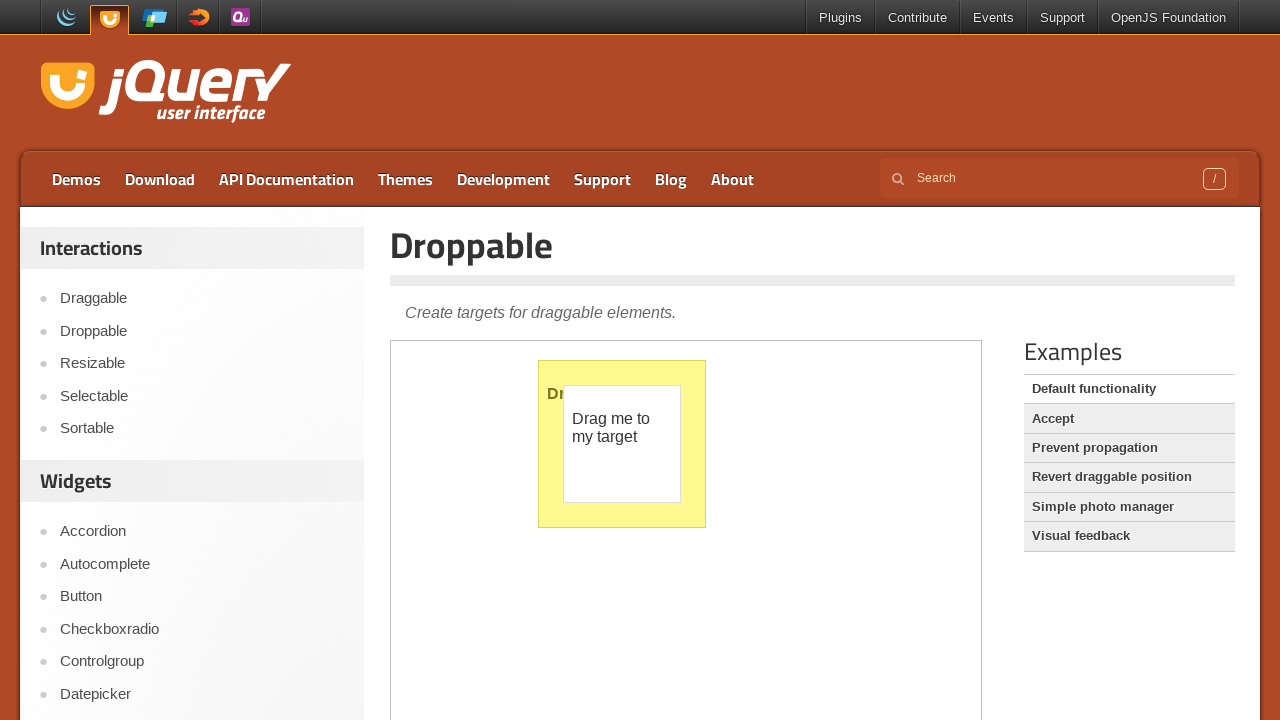